Navigates to NuGet.org and performs keyboard input actions typing various text

Starting URL: https://nuget.org

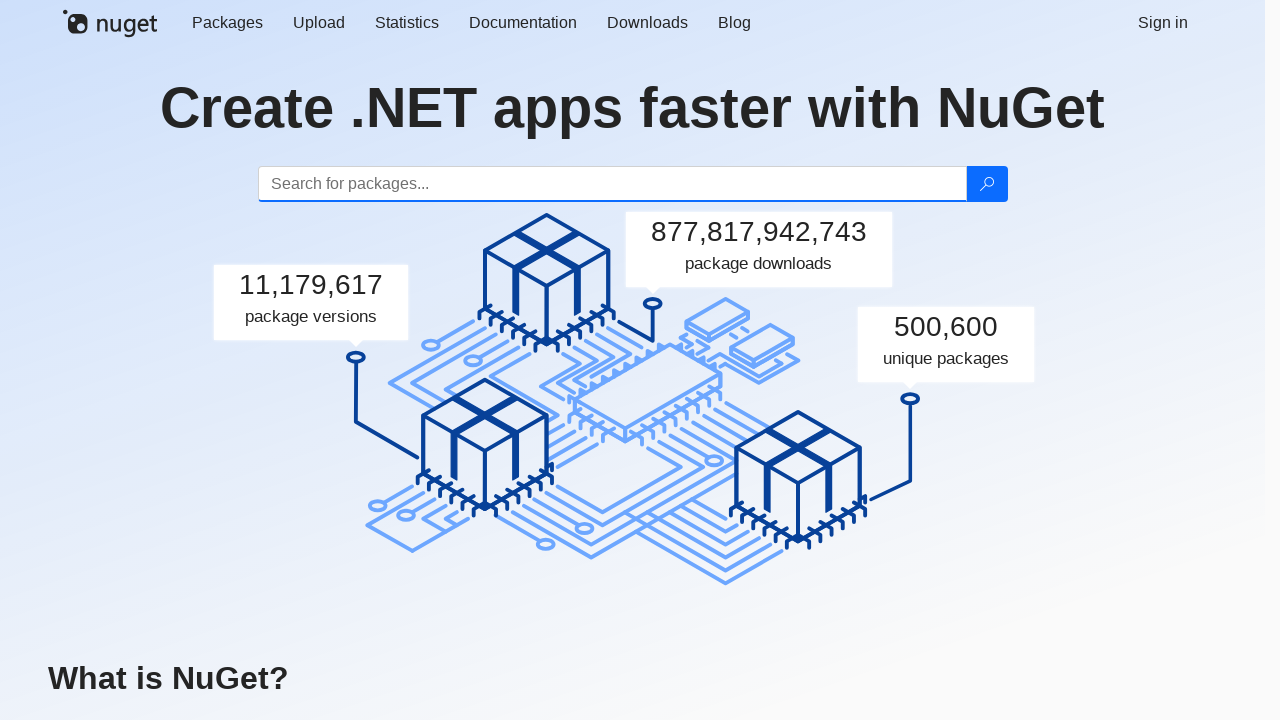

Typed 'abc' using keyboard
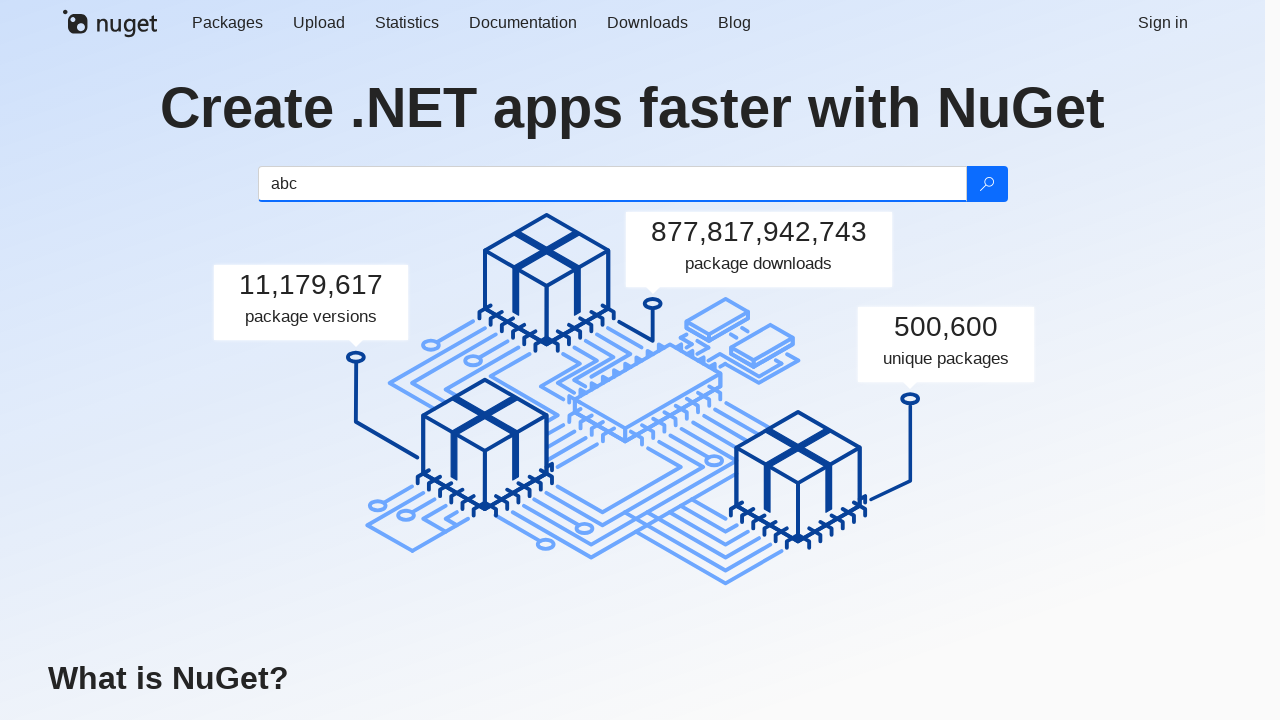

Pressed 'H' key
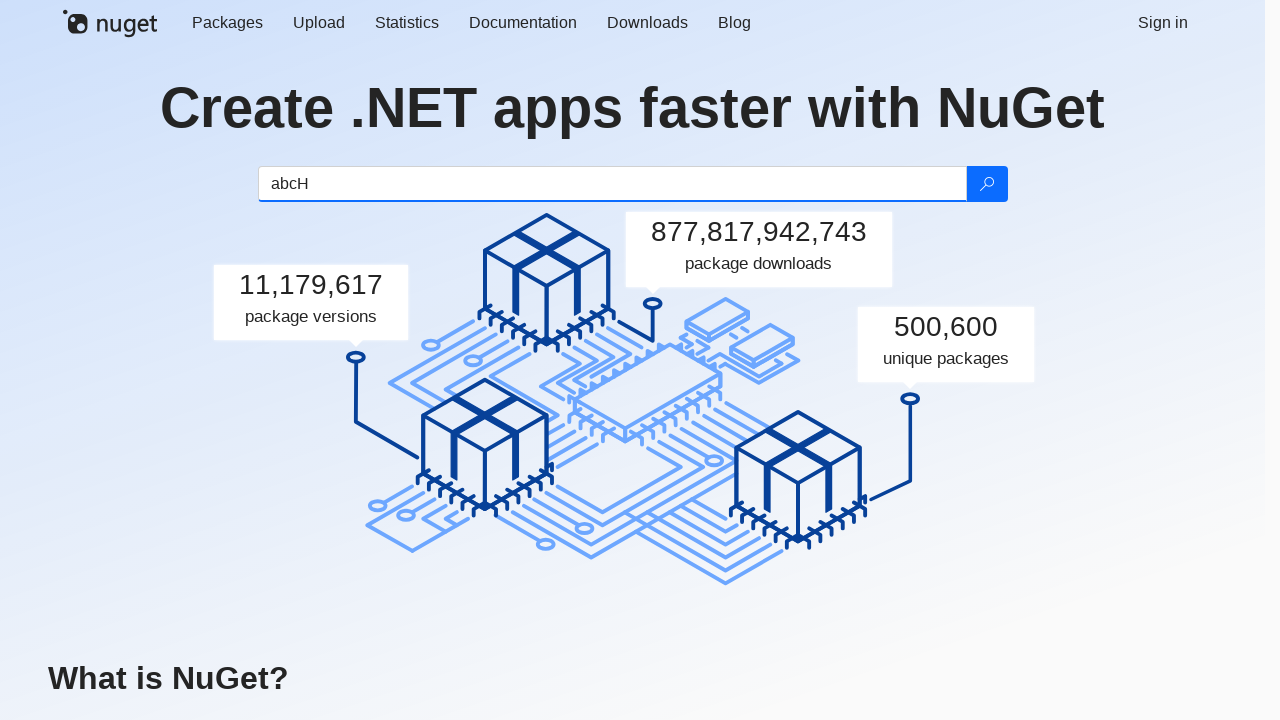

Pressed 'i' key
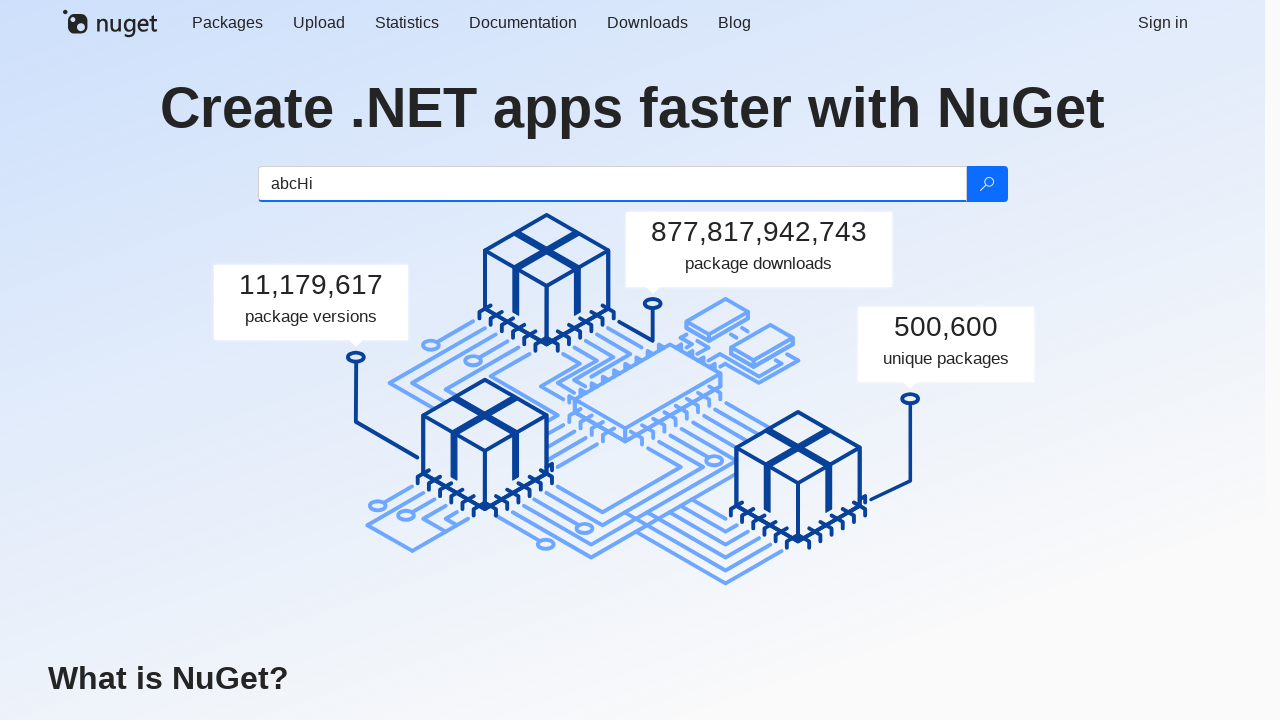

Pressed ',' key
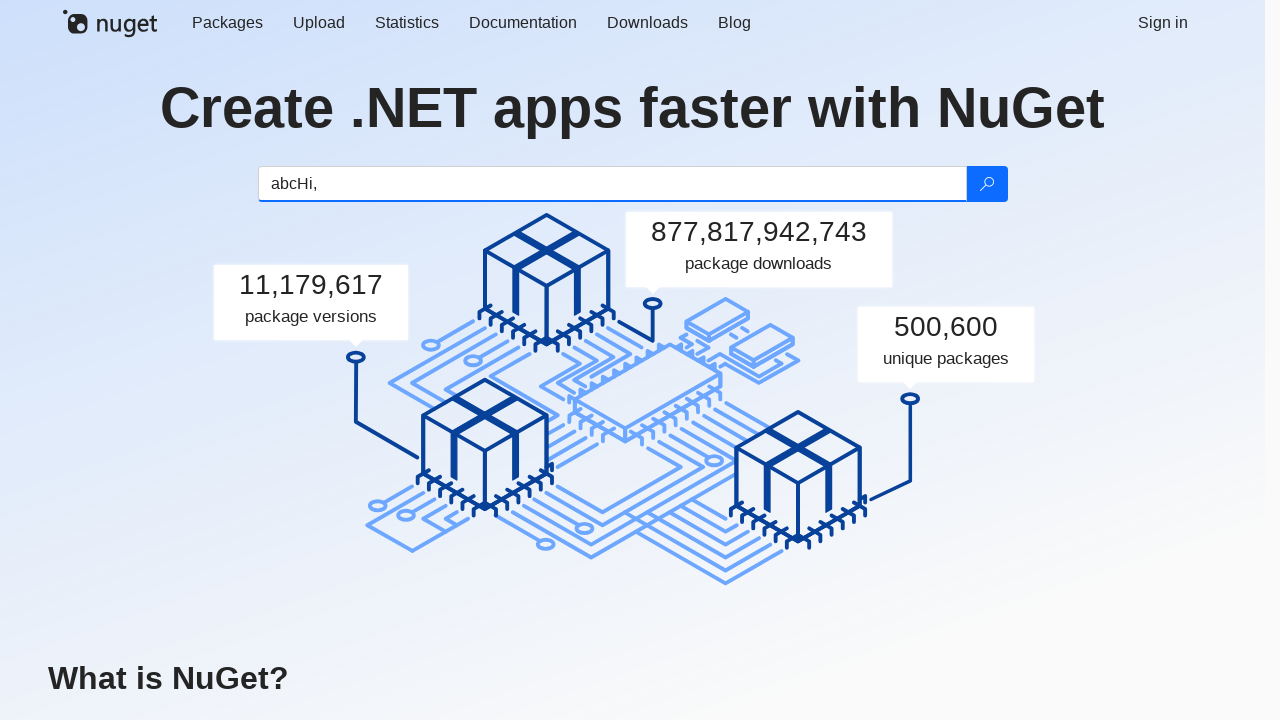

Typed 'World' using keyboard
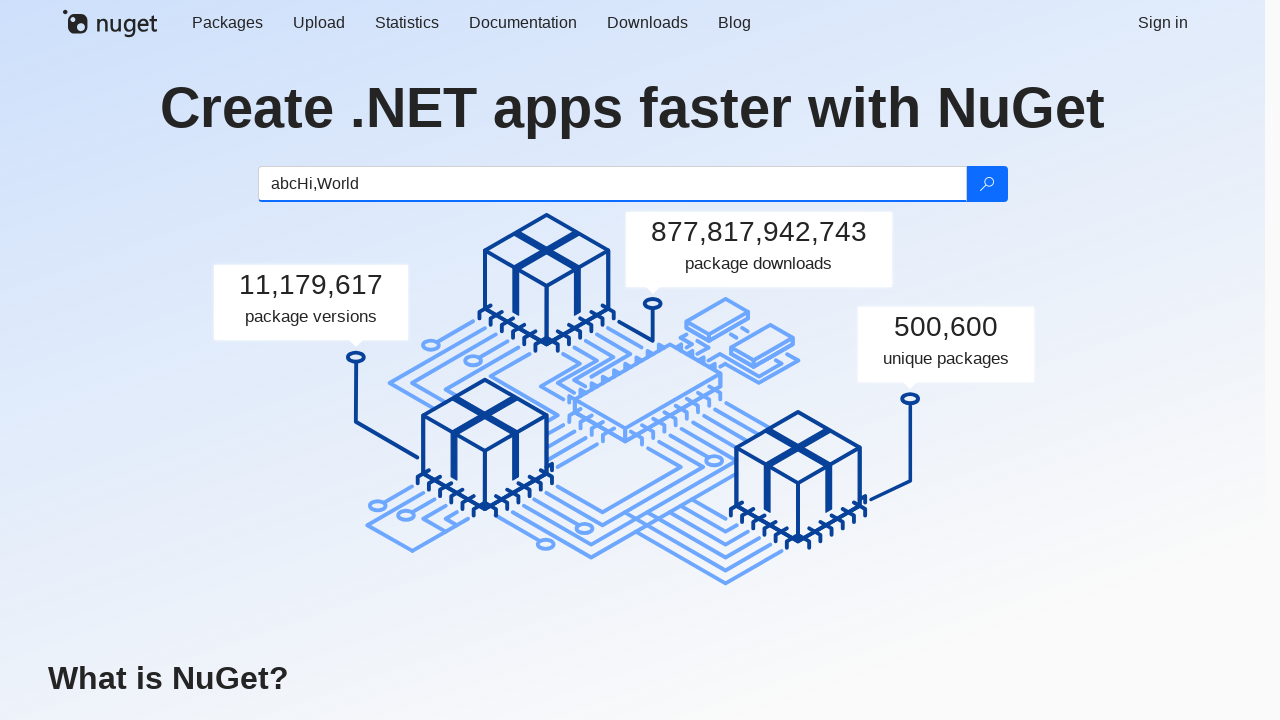

Waited 1000ms
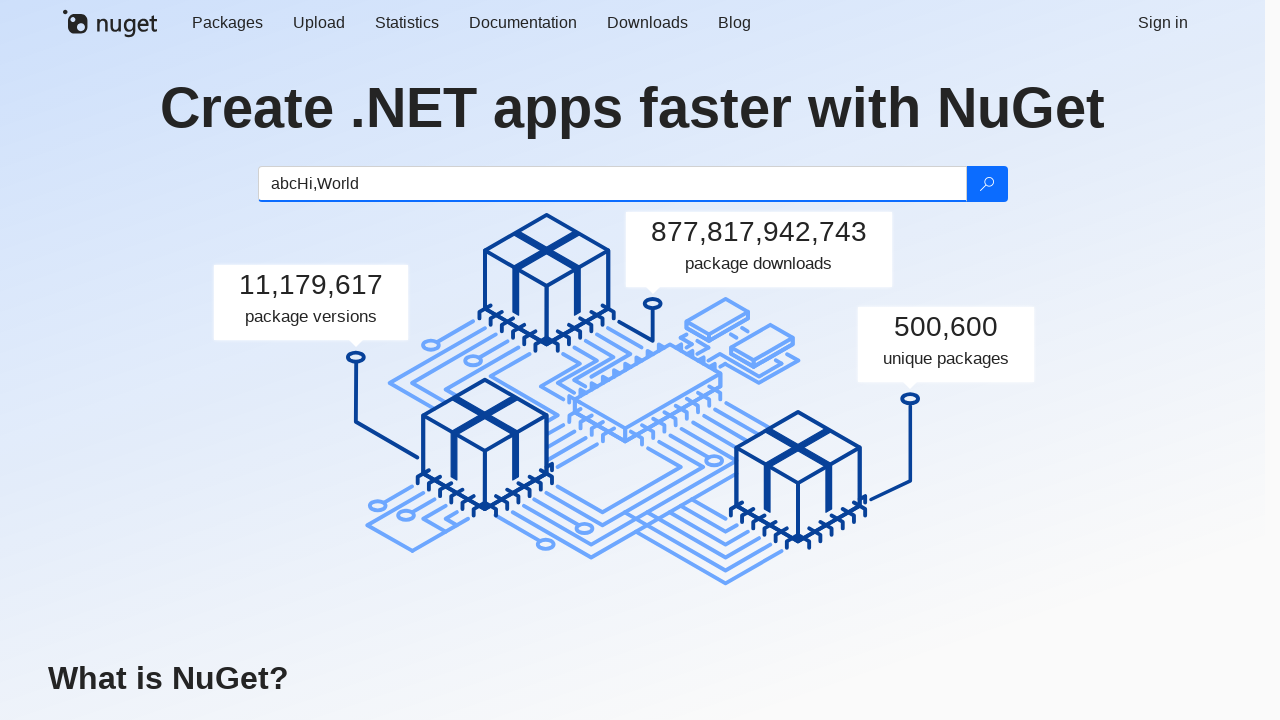

Typed '!' using keyboard
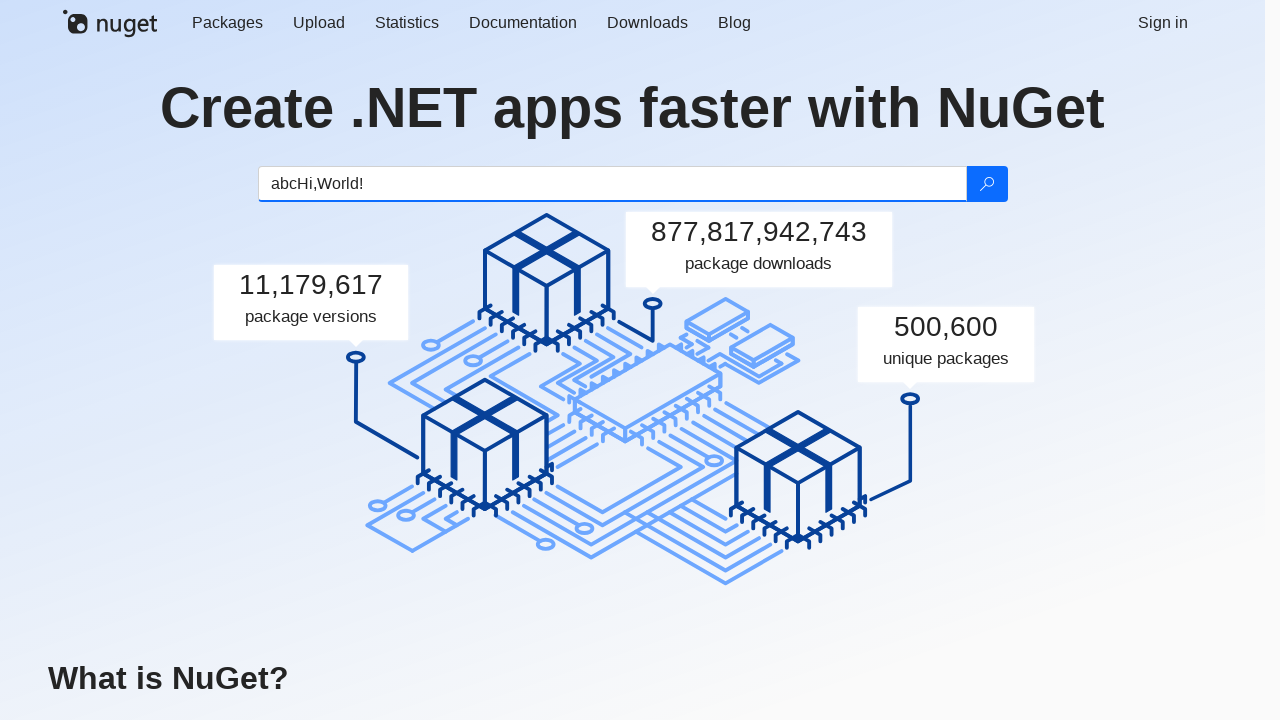

Waited 1000ms
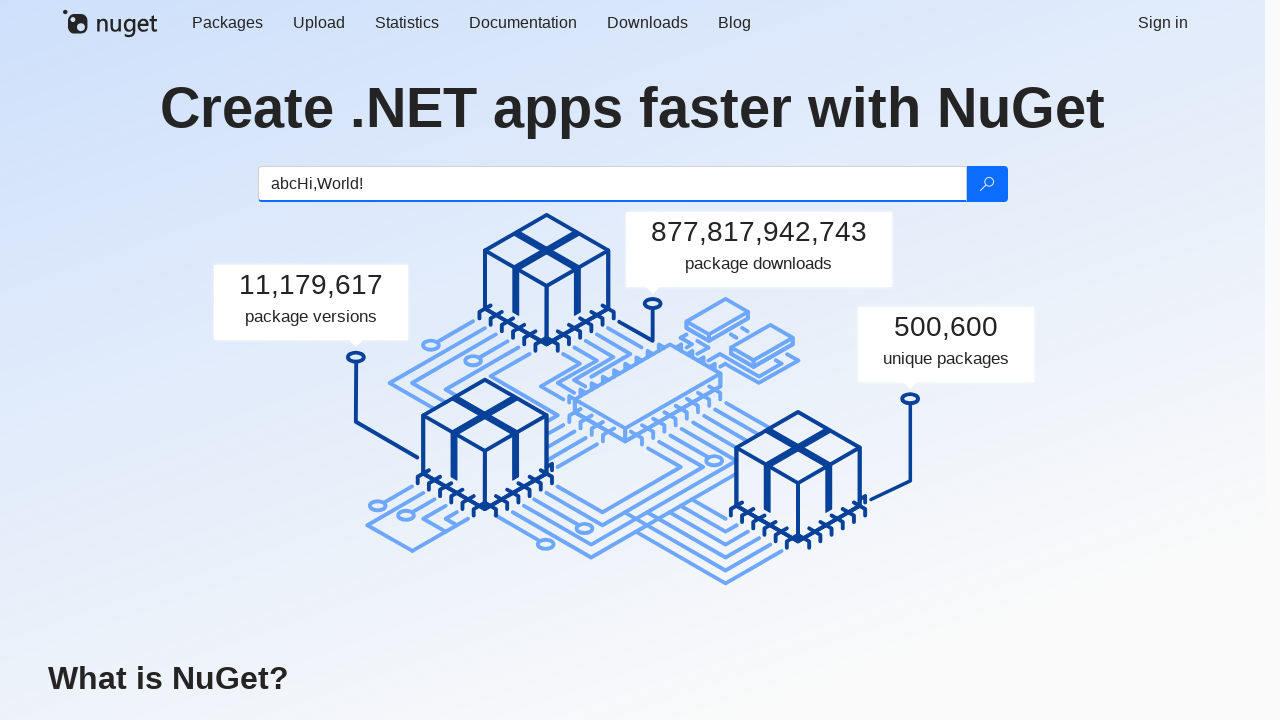

Typed 'qwe' using keyboard
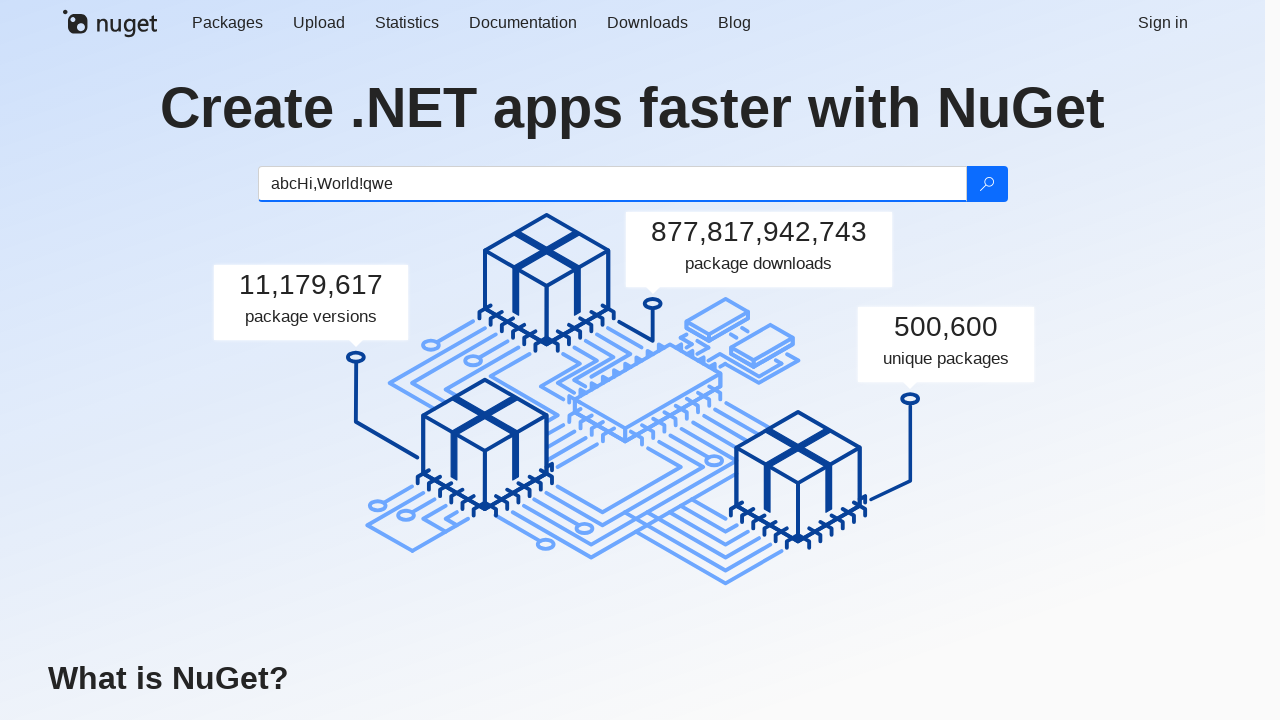

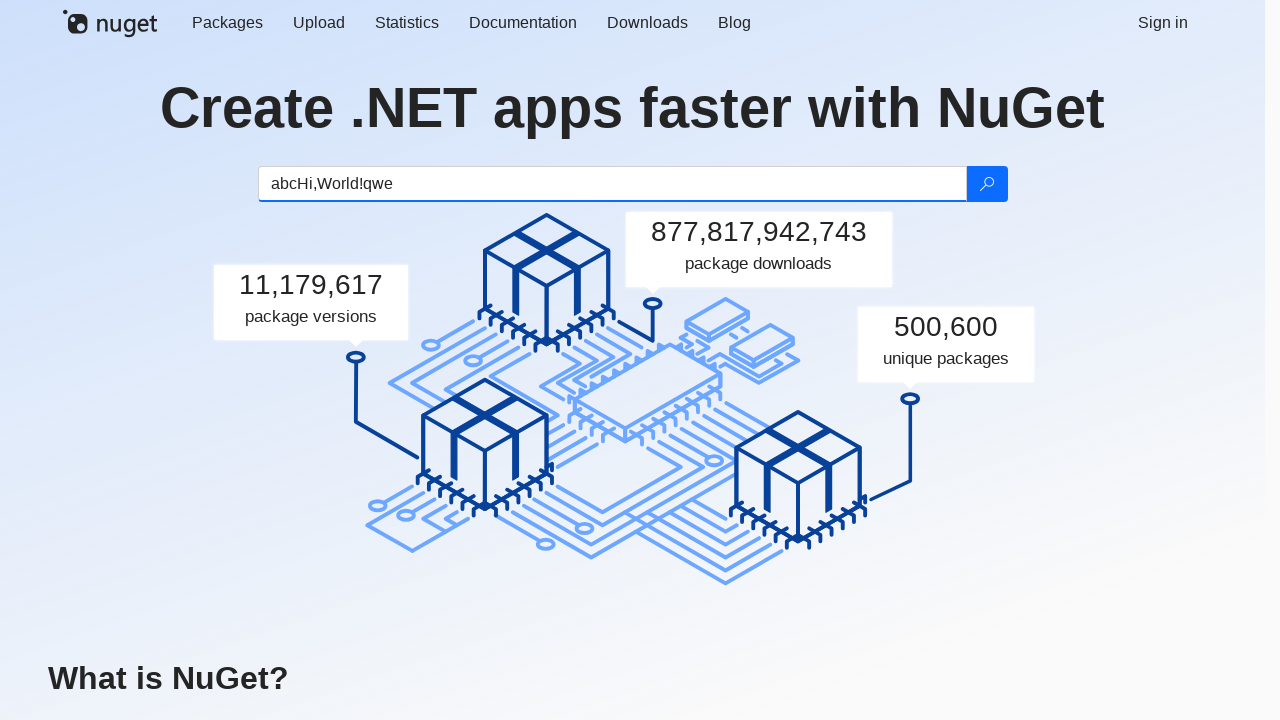